Tests opening multiple links in new tabs by finding all links within a specific div element and Ctrl+clicking each one to open them in new browser tabs

Starting URL: https://omayo.blogspot.com/

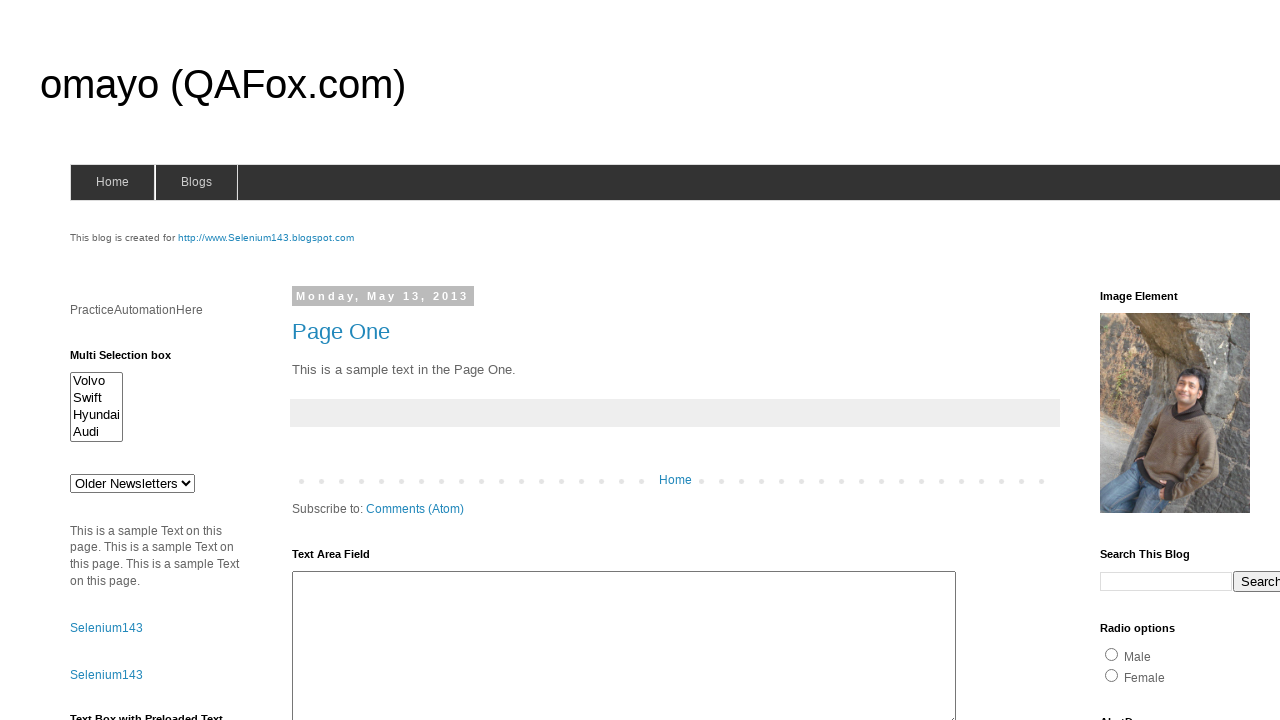

Waited for LinkList1 container with links to be present
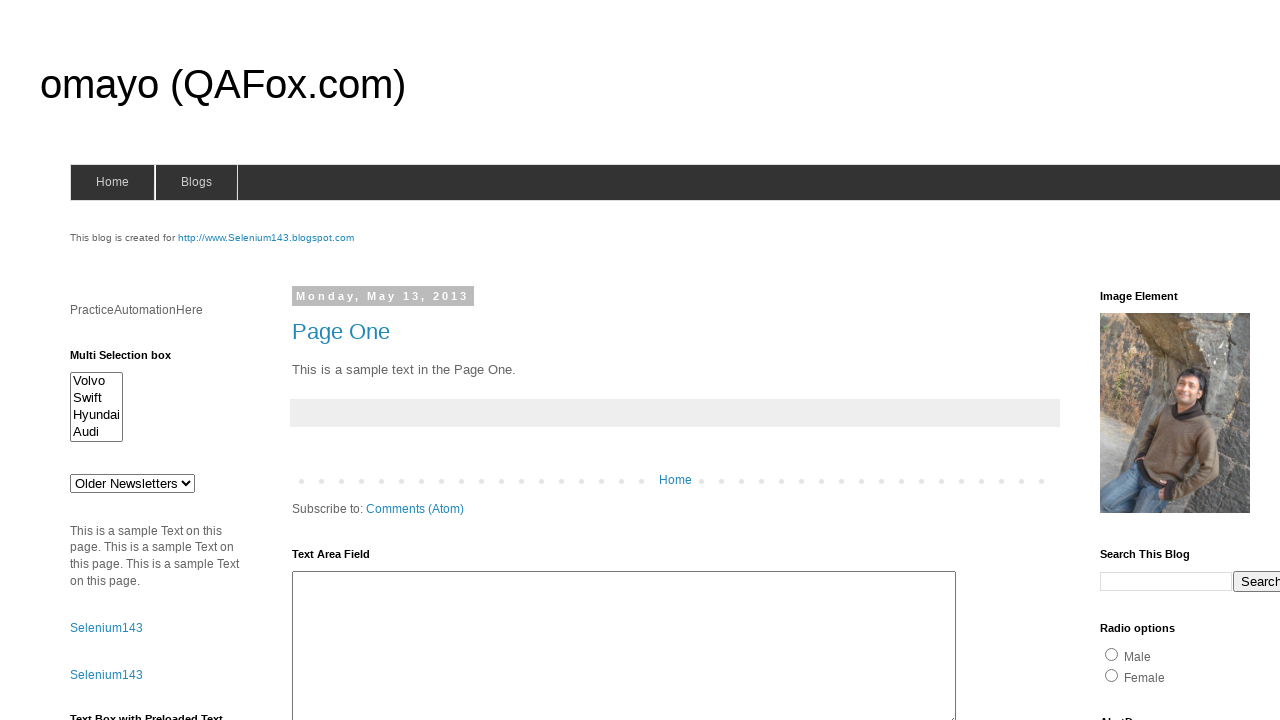

Located all links within LinkList1 div
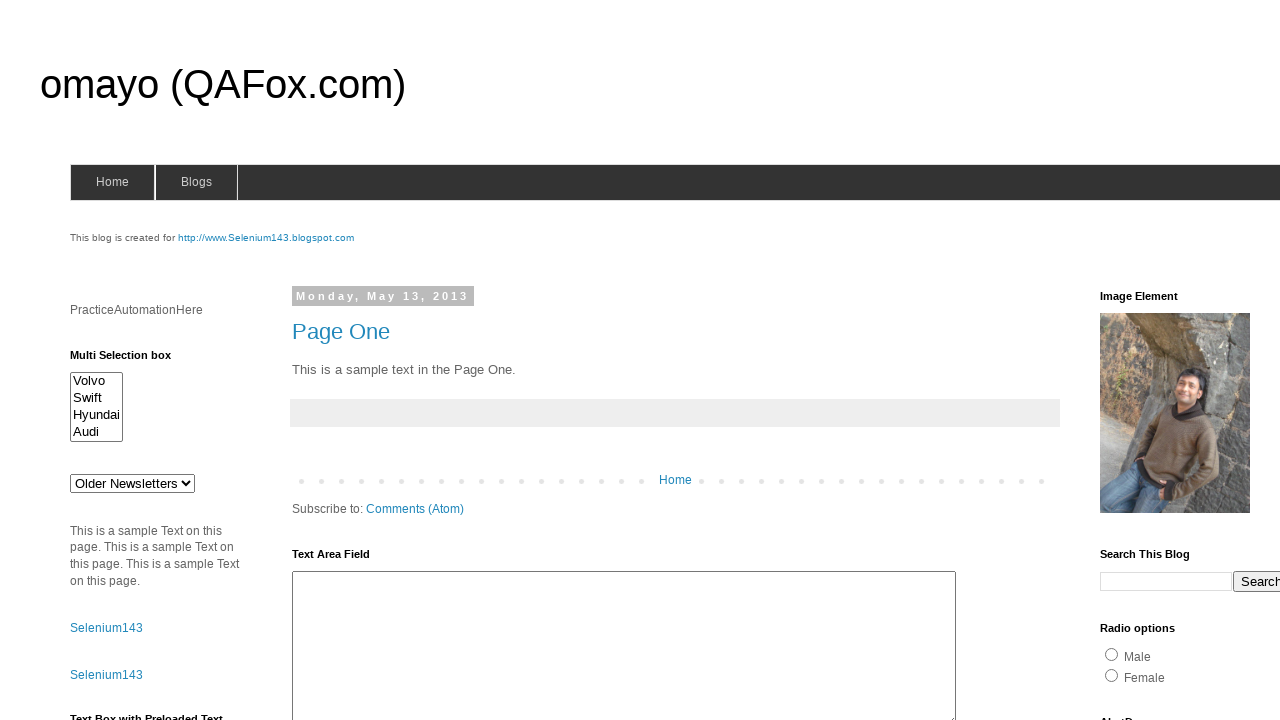

Found 5 links in LinkList1 div
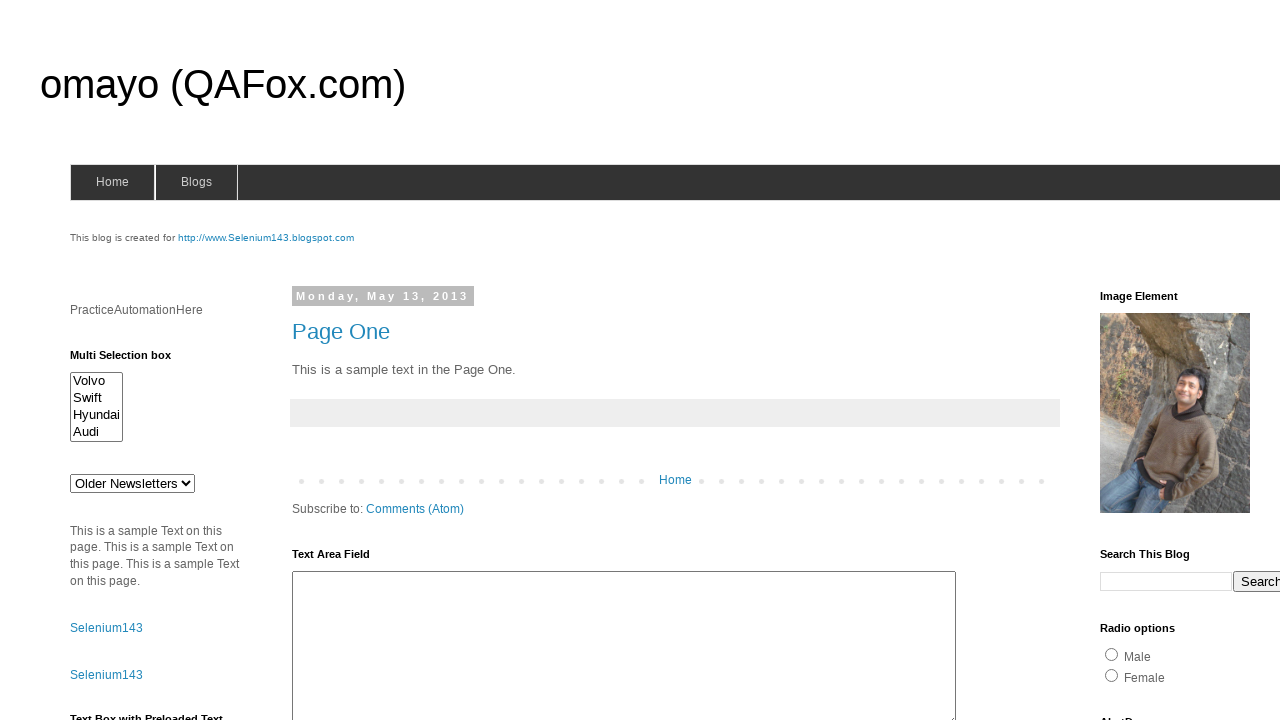

Ctrl+clicked link 1 of 5 to open in new tab at (1160, 360) on xpath=//div[@id='LinkList1']//a >> nth=0
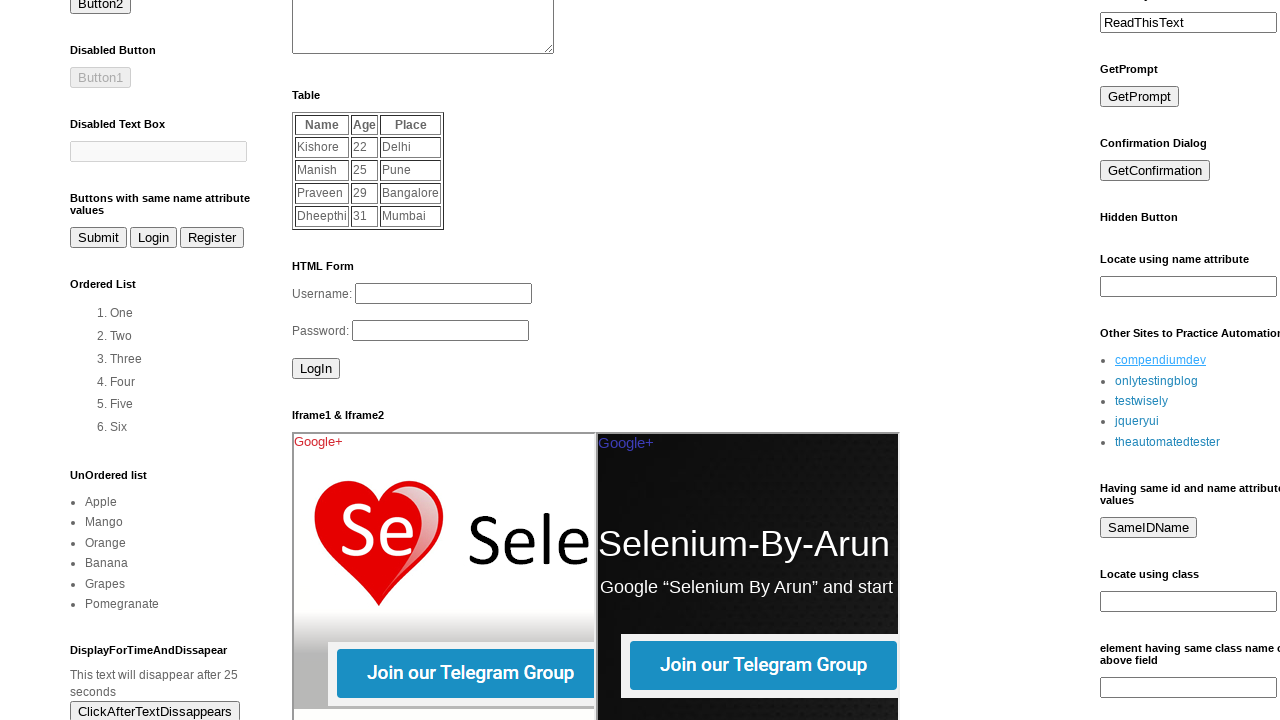

Waited 1 second before clicking next link
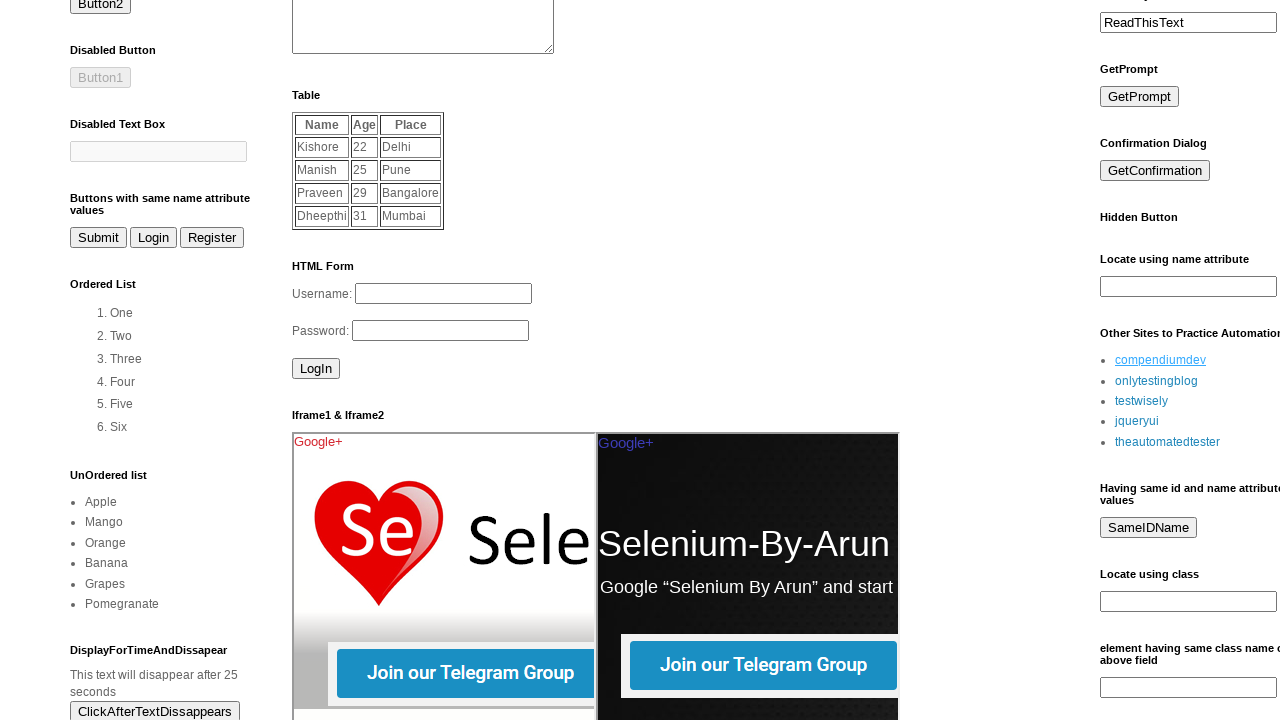

Ctrl+clicked link 2 of 5 to open in new tab at (1156, 381) on xpath=//div[@id='LinkList1']//a >> nth=1
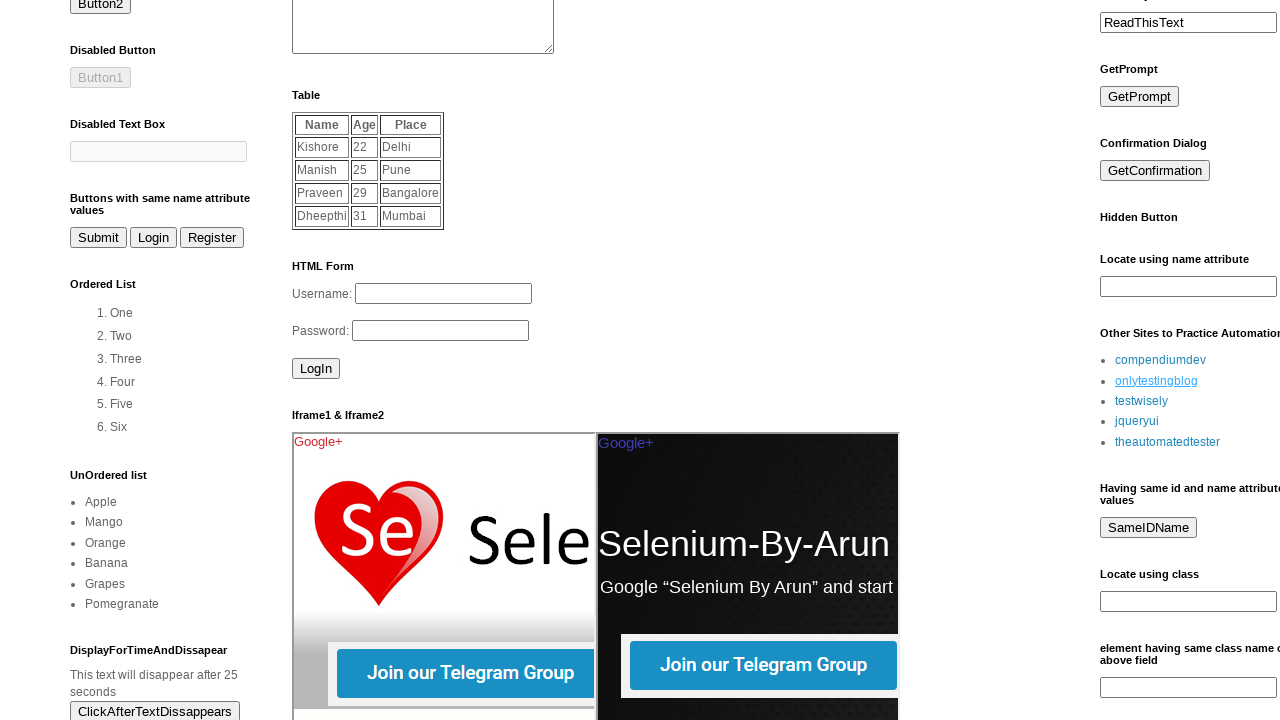

Waited 1 second before clicking next link
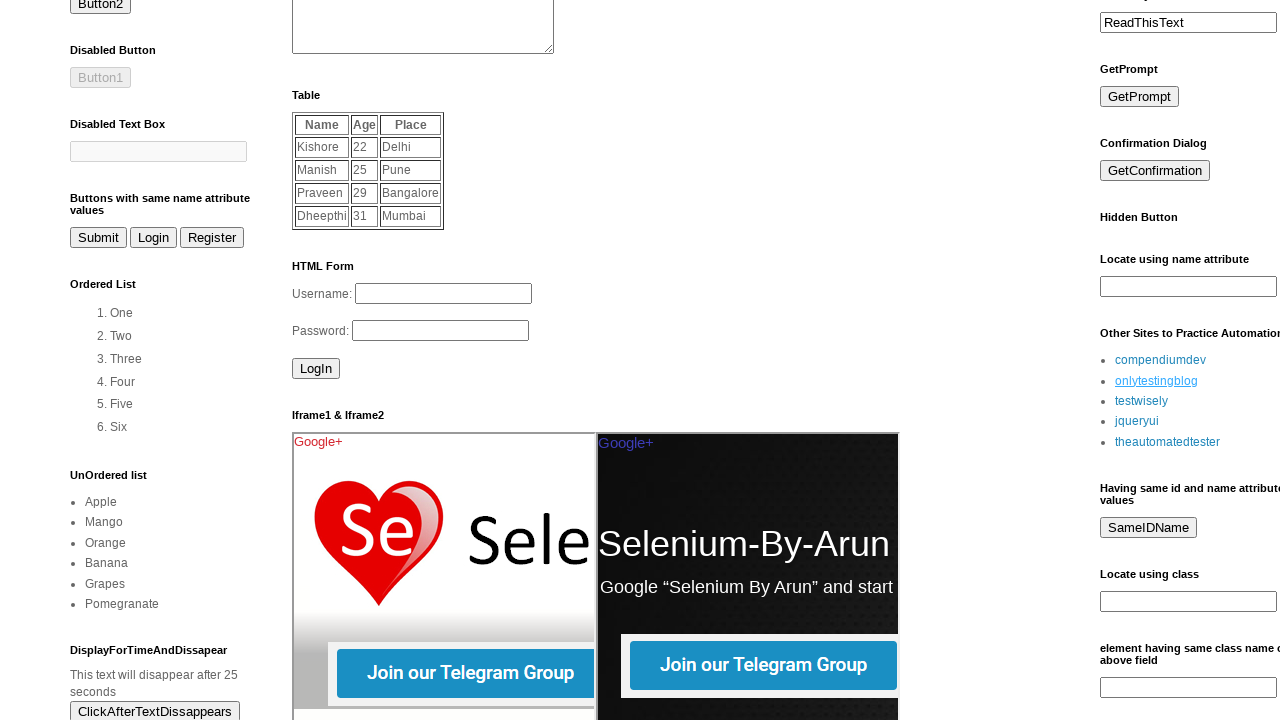

Ctrl+clicked link 3 of 5 to open in new tab at (1142, 401) on xpath=//div[@id='LinkList1']//a >> nth=2
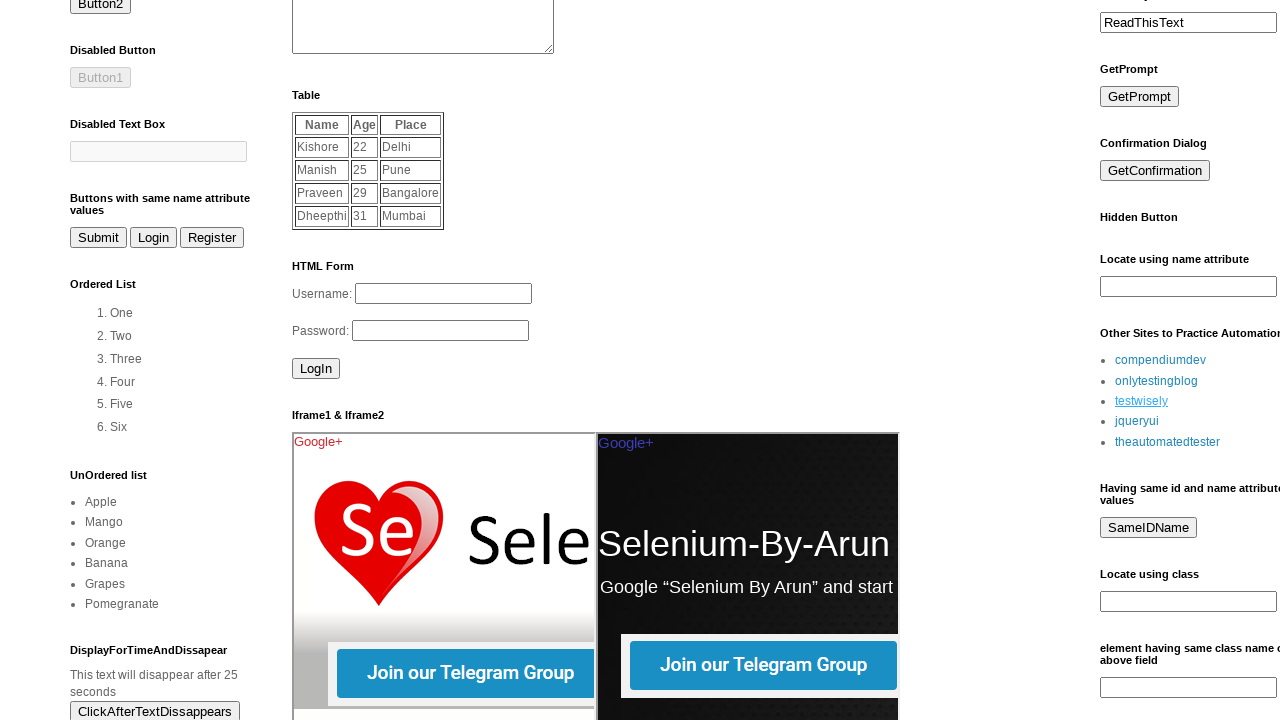

Waited 1 second before clicking next link
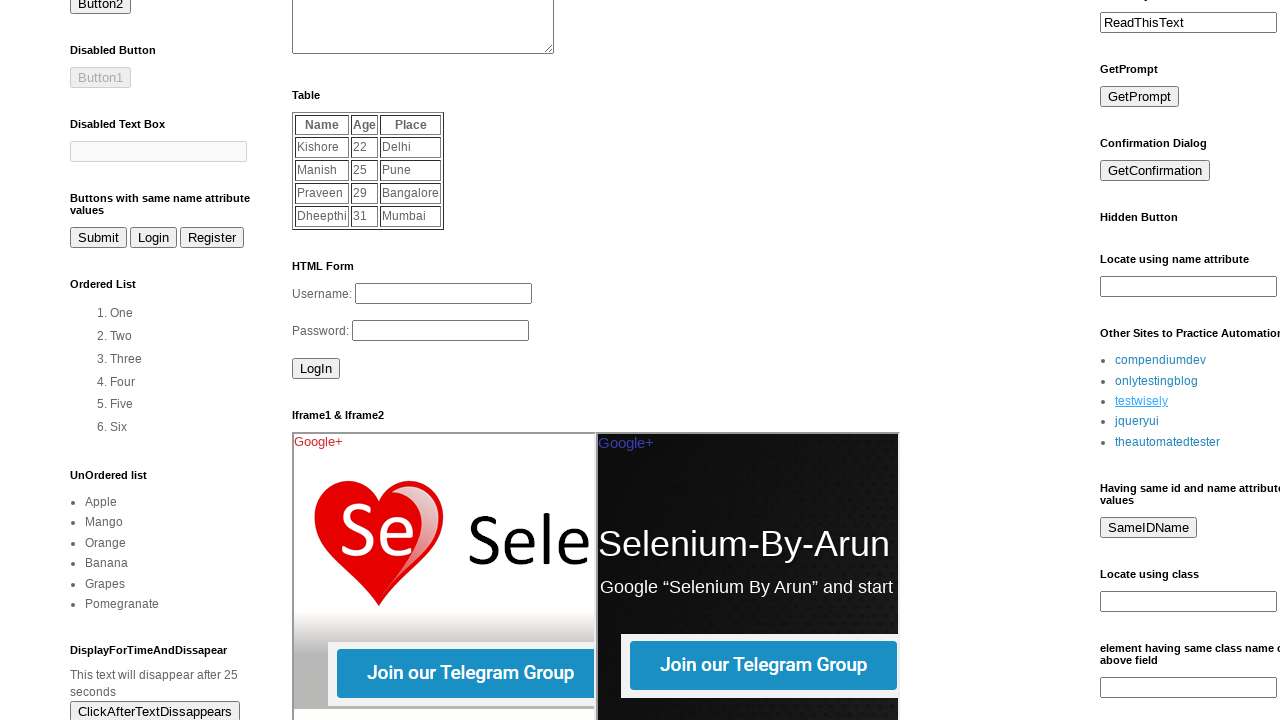

Ctrl+clicked link 4 of 5 to open in new tab at (1137, 421) on xpath=//div[@id='LinkList1']//a >> nth=3
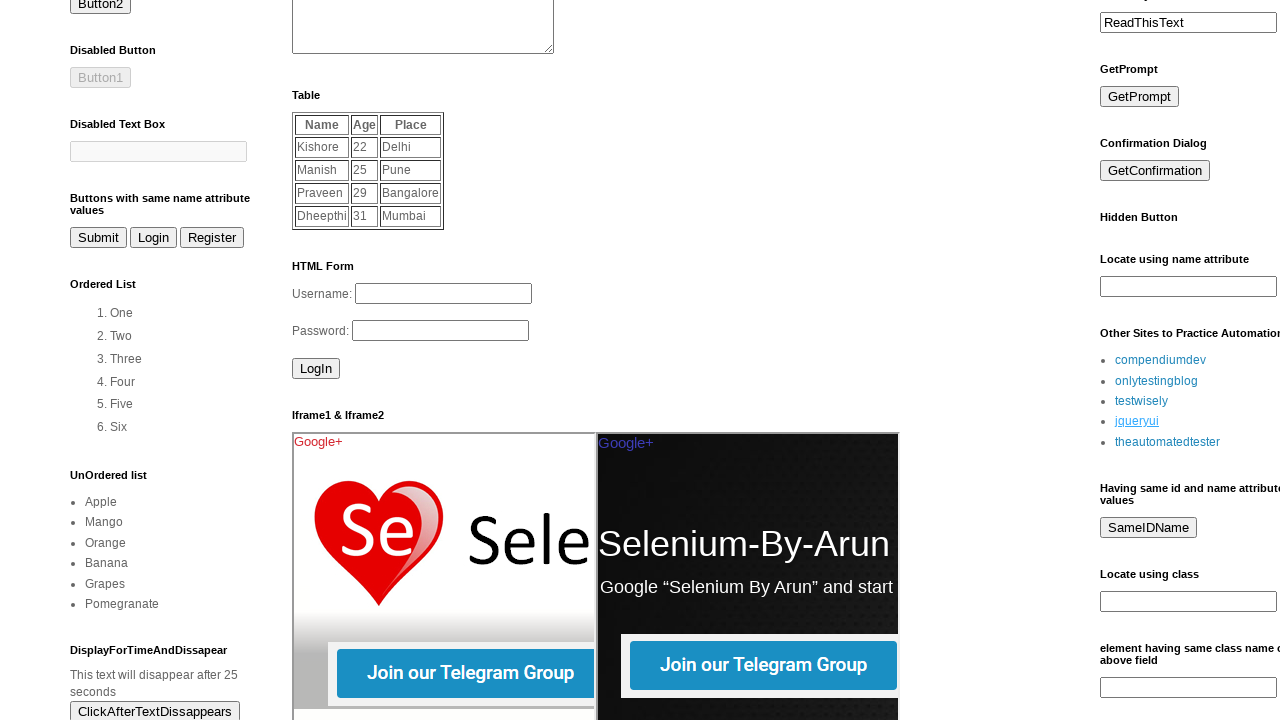

Waited 1 second before clicking next link
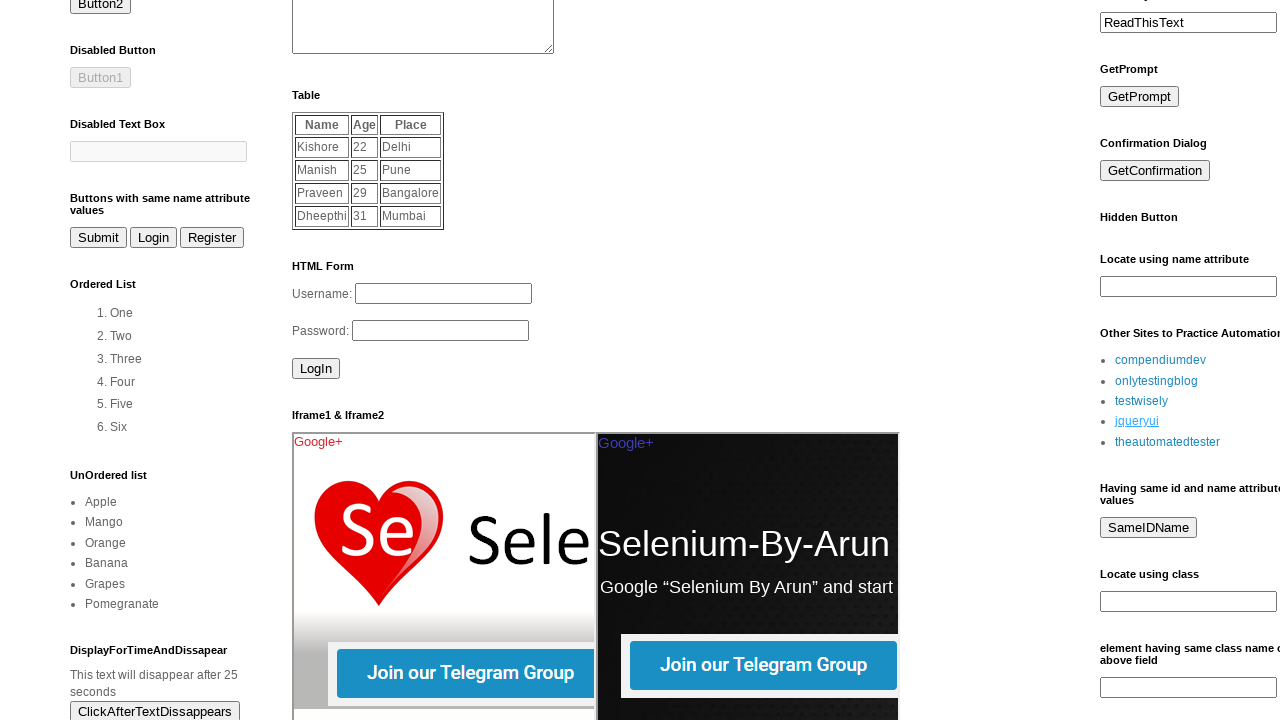

Ctrl+clicked link 5 of 5 to open in new tab at (1168, 442) on xpath=//div[@id='LinkList1']//a >> nth=4
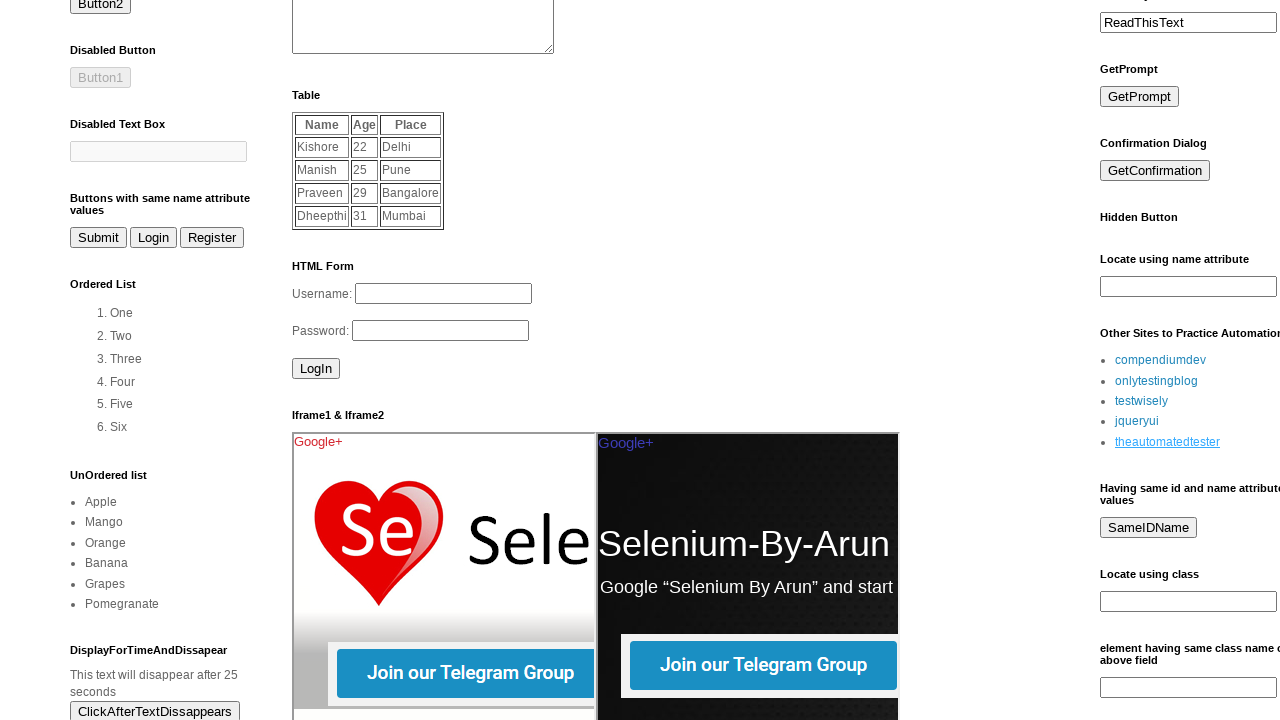

Waited 1 second before clicking next link
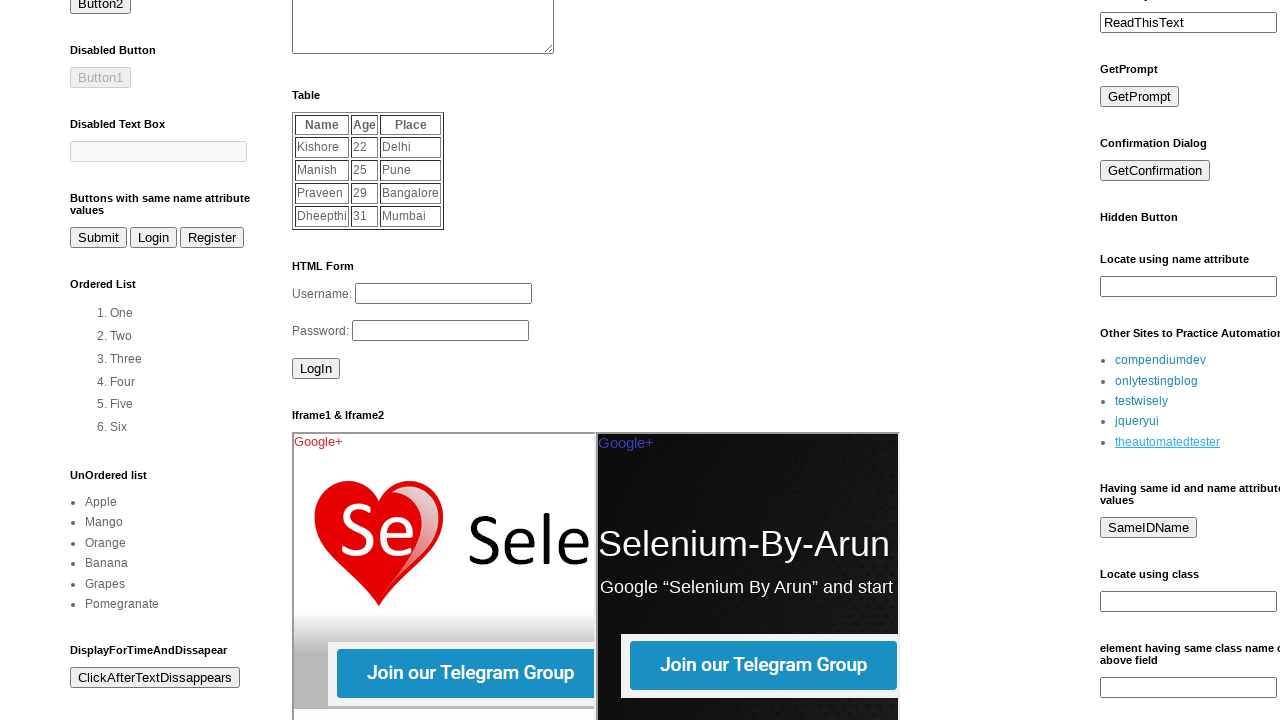

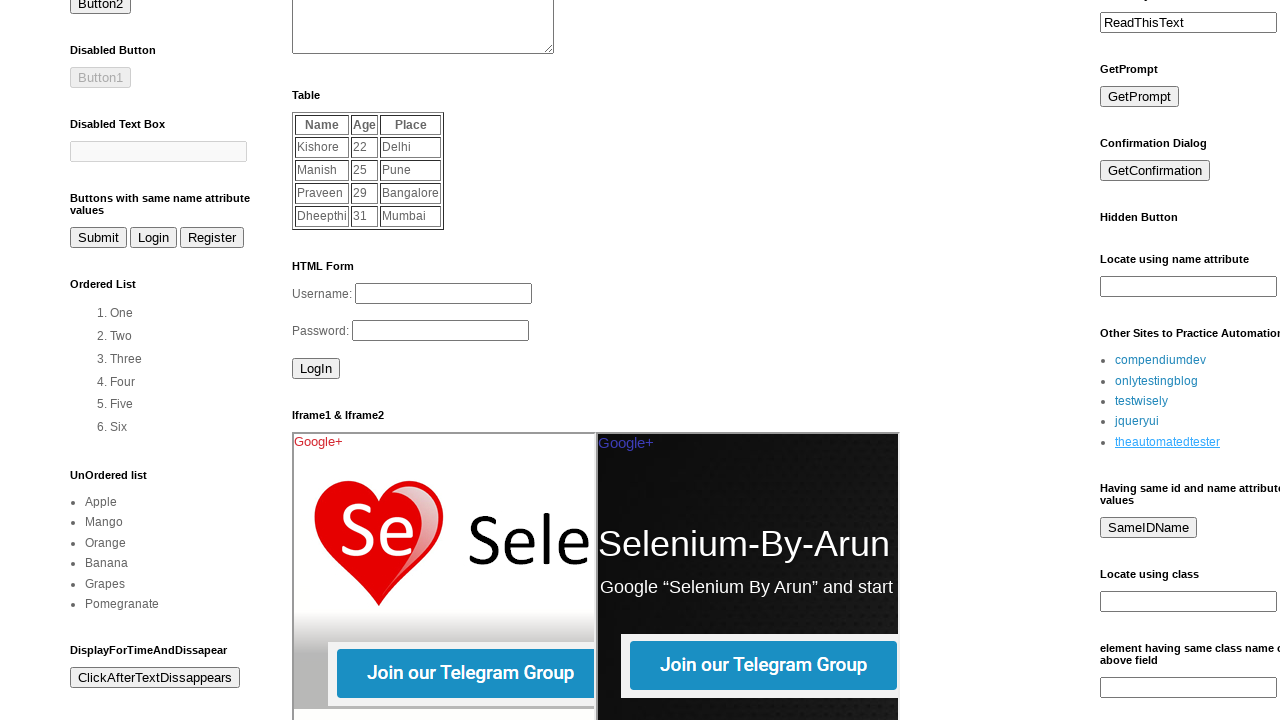